Tests marking all todo items as completed using the toggle-all checkbox

Starting URL: https://demo.playwright.dev/todomvc

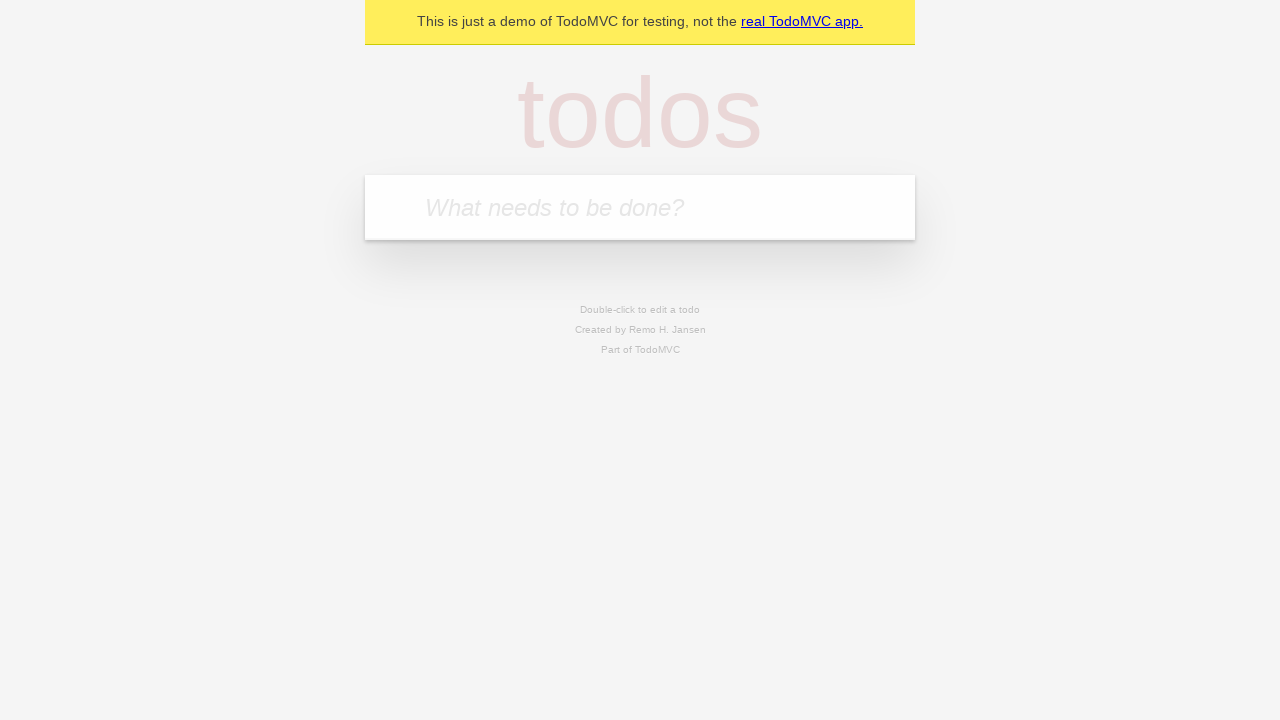

Filled first todo input with 'buy some cheese' on internal:attr=[placeholder="What needs to be done?"i]
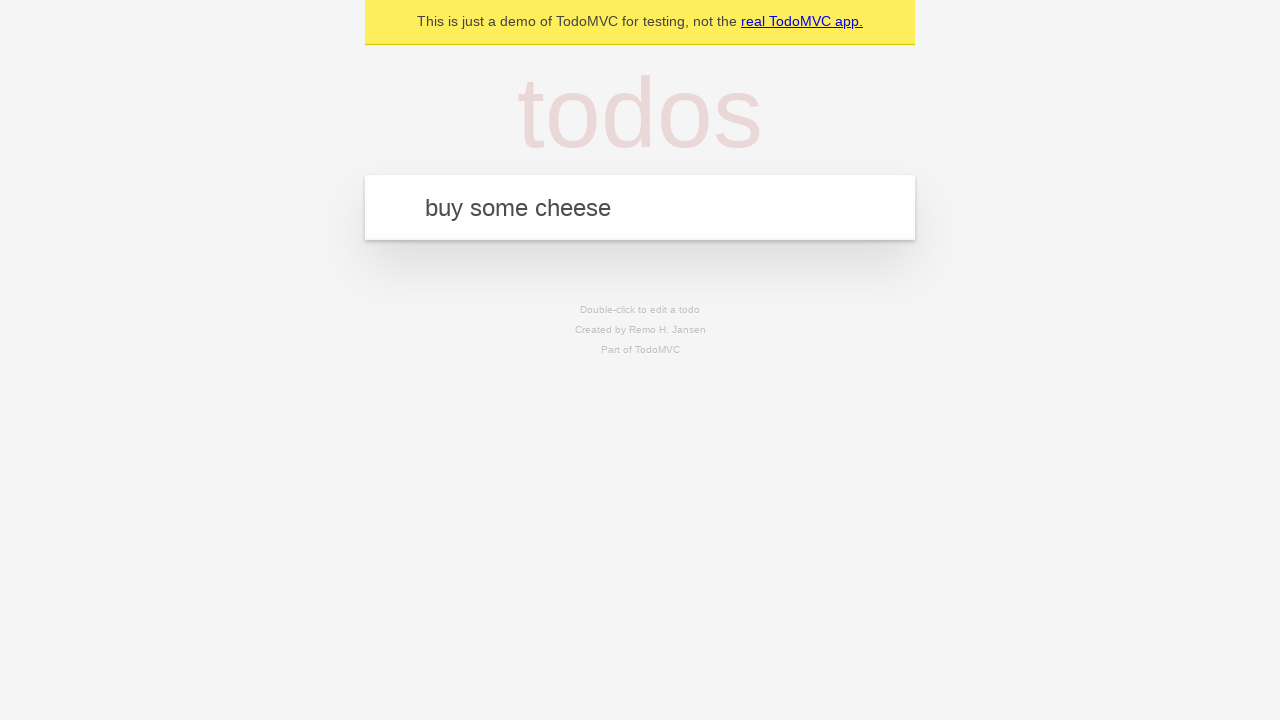

Pressed Enter to create first todo item on internal:attr=[placeholder="What needs to be done?"i]
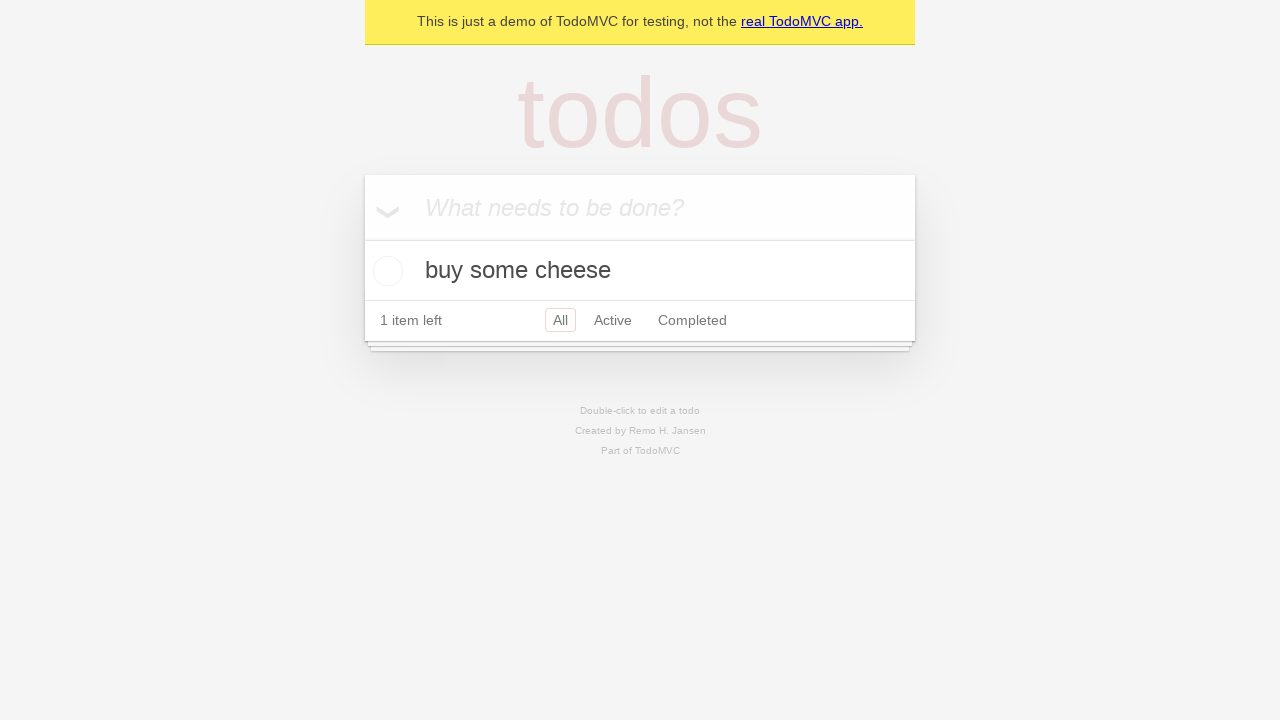

Filled second todo input with 'feed the cat' on internal:attr=[placeholder="What needs to be done?"i]
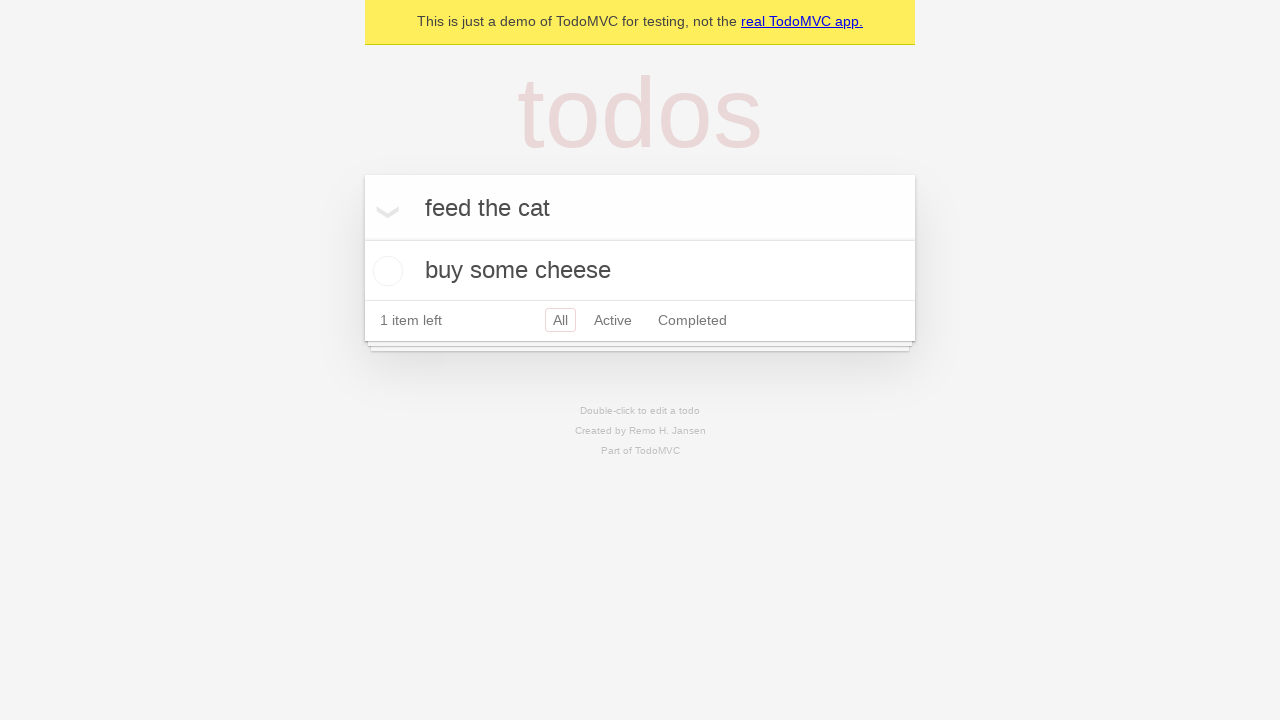

Pressed Enter to create second todo item on internal:attr=[placeholder="What needs to be done?"i]
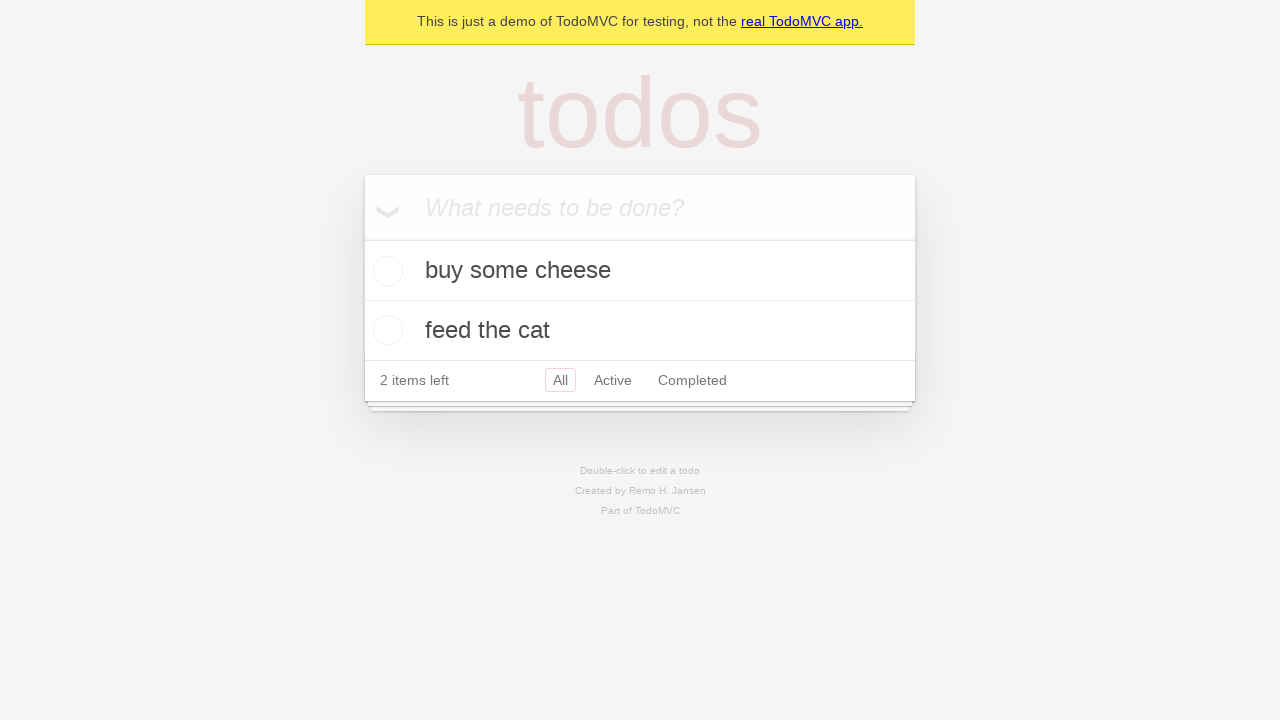

Filled third todo input with 'book a doctors appointment' on internal:attr=[placeholder="What needs to be done?"i]
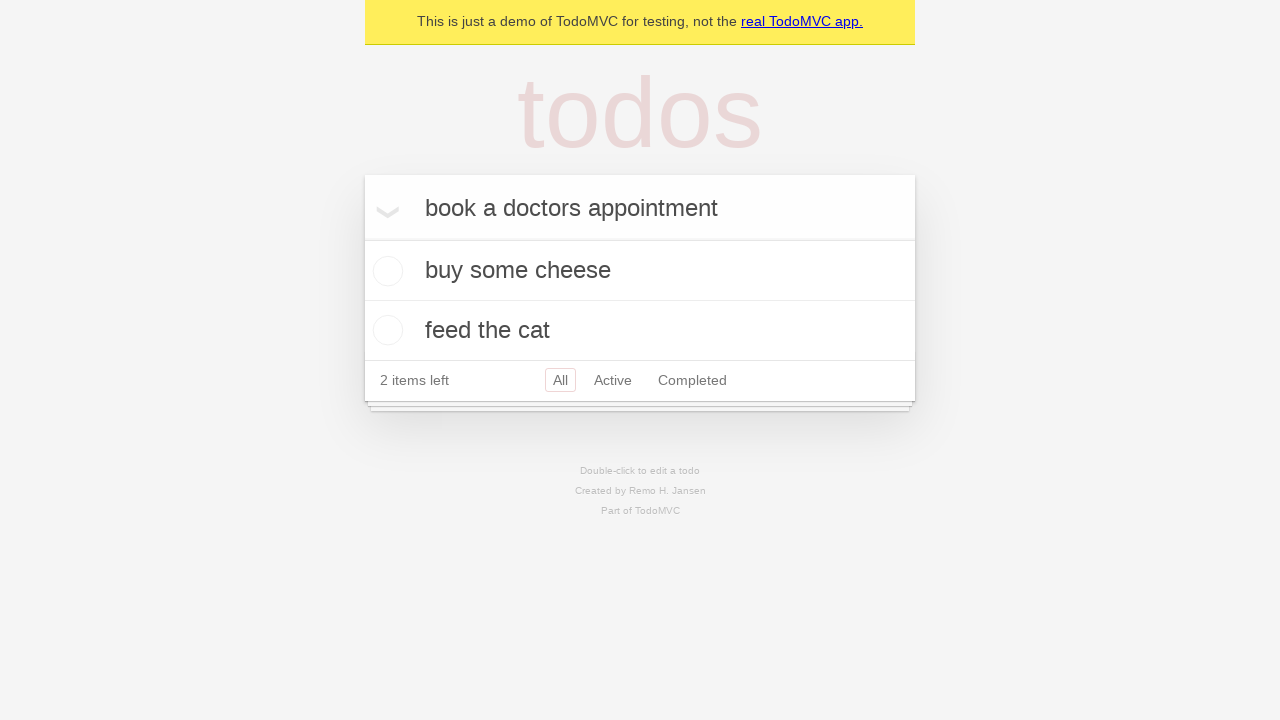

Pressed Enter to create third todo item on internal:attr=[placeholder="What needs to be done?"i]
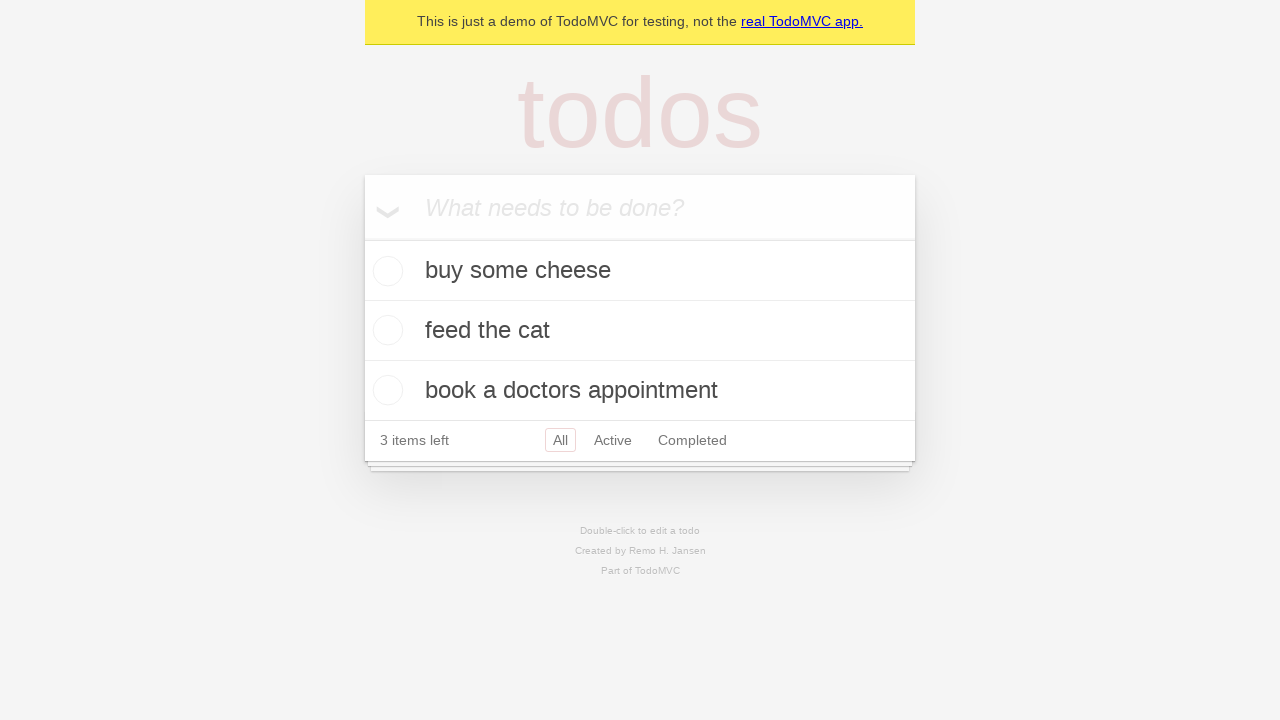

Clicked 'Mark all as complete' checkbox at (362, 238) on internal:label="Mark all as complete"i
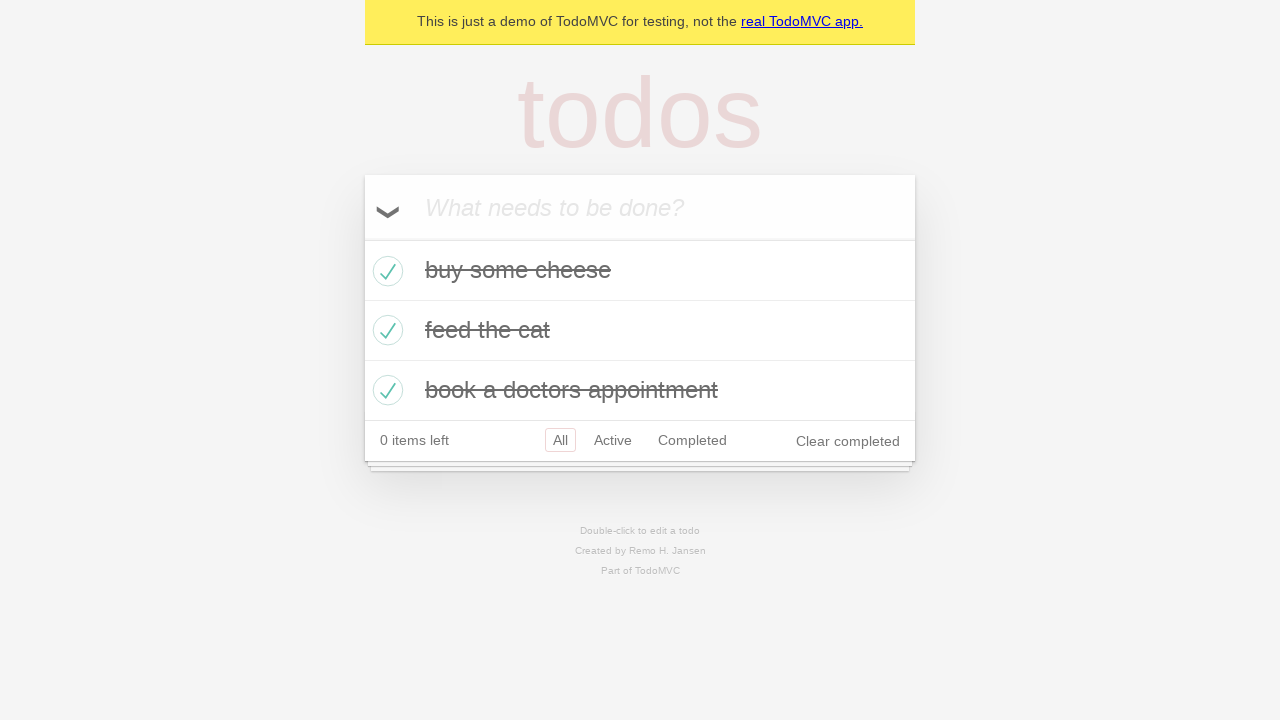

All todo items marked as completed
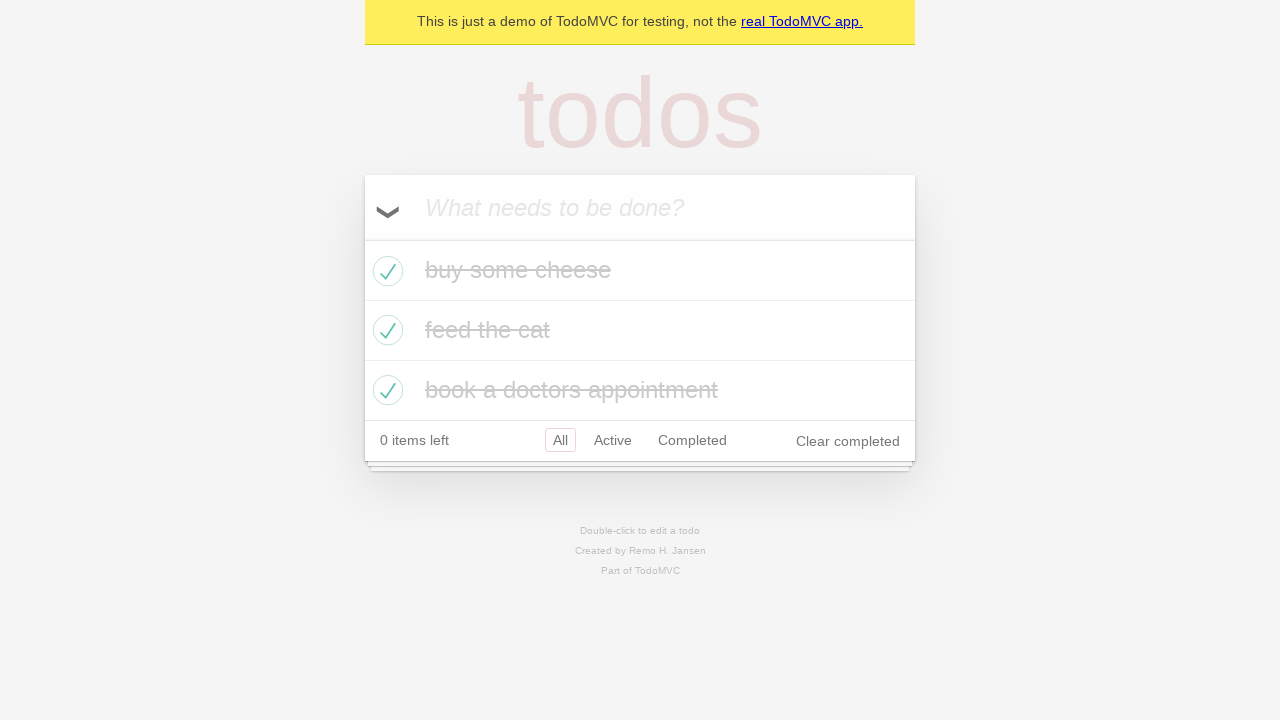

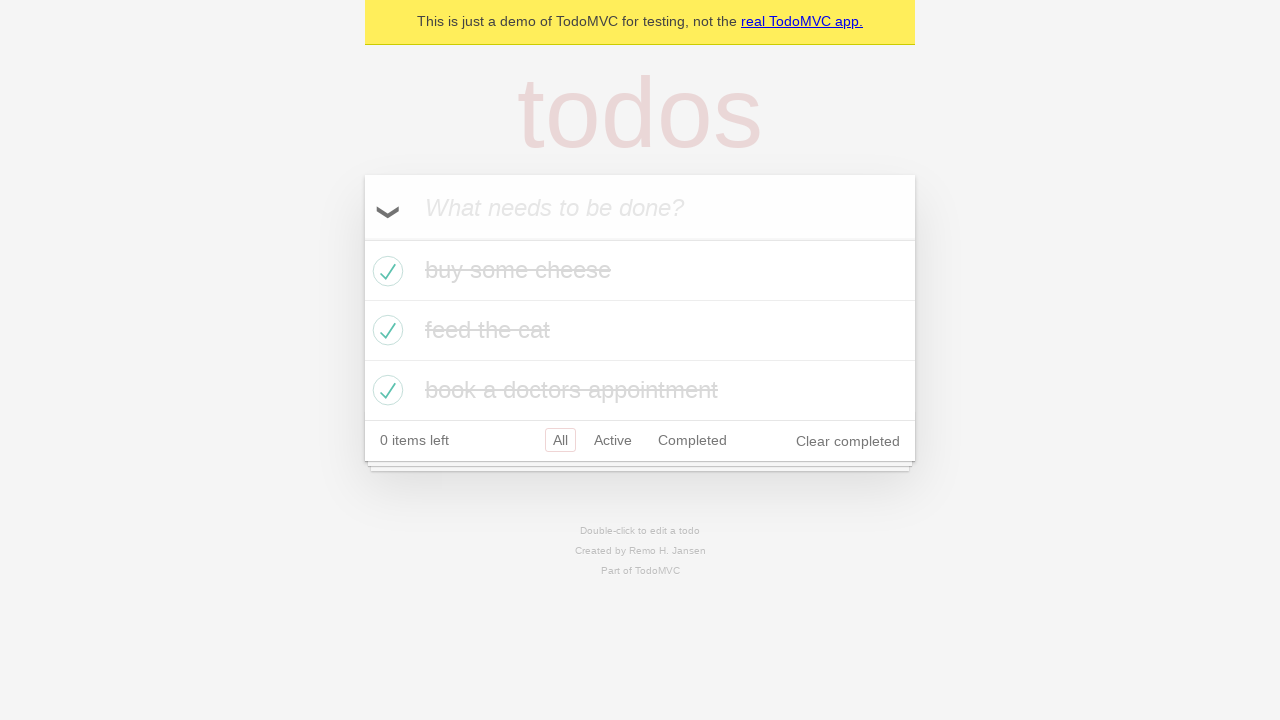